Tests adding a new todo item by typing in the input field and pressing enter

Starting URL: https://example.cypress.io/todo

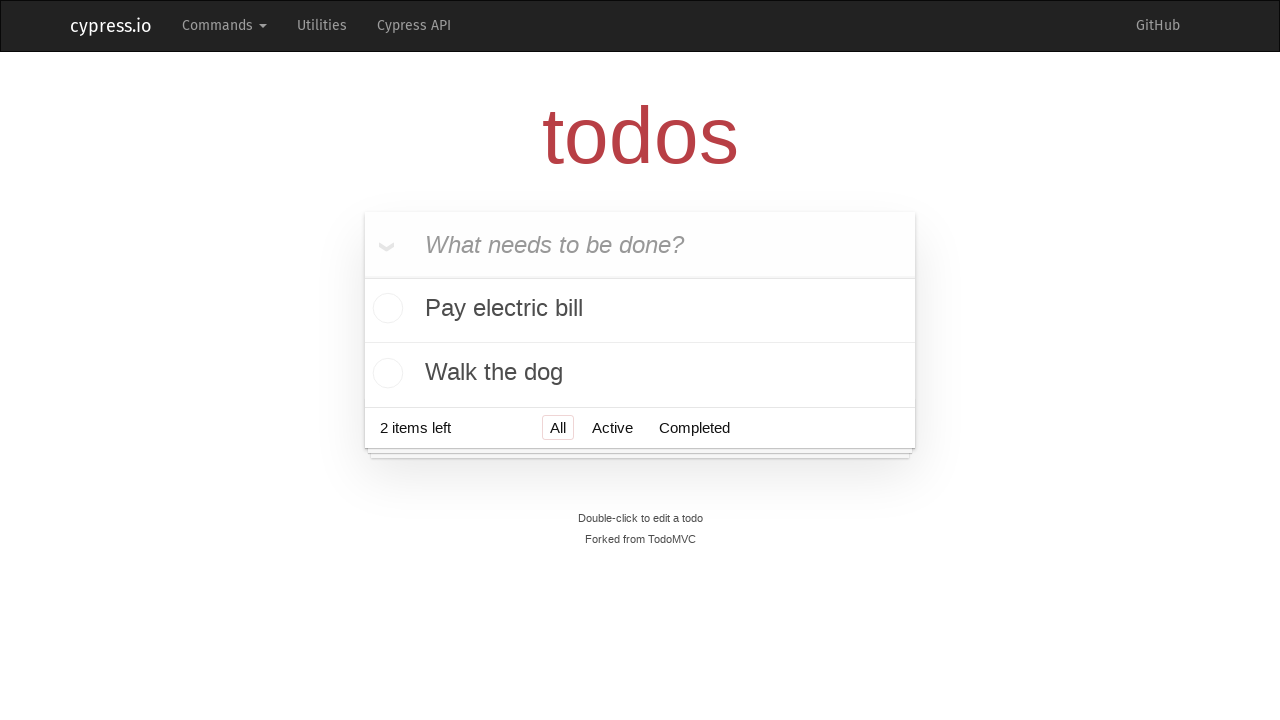

Filled new todo input field with 'Feed the cat' on [data-test=new-todo]
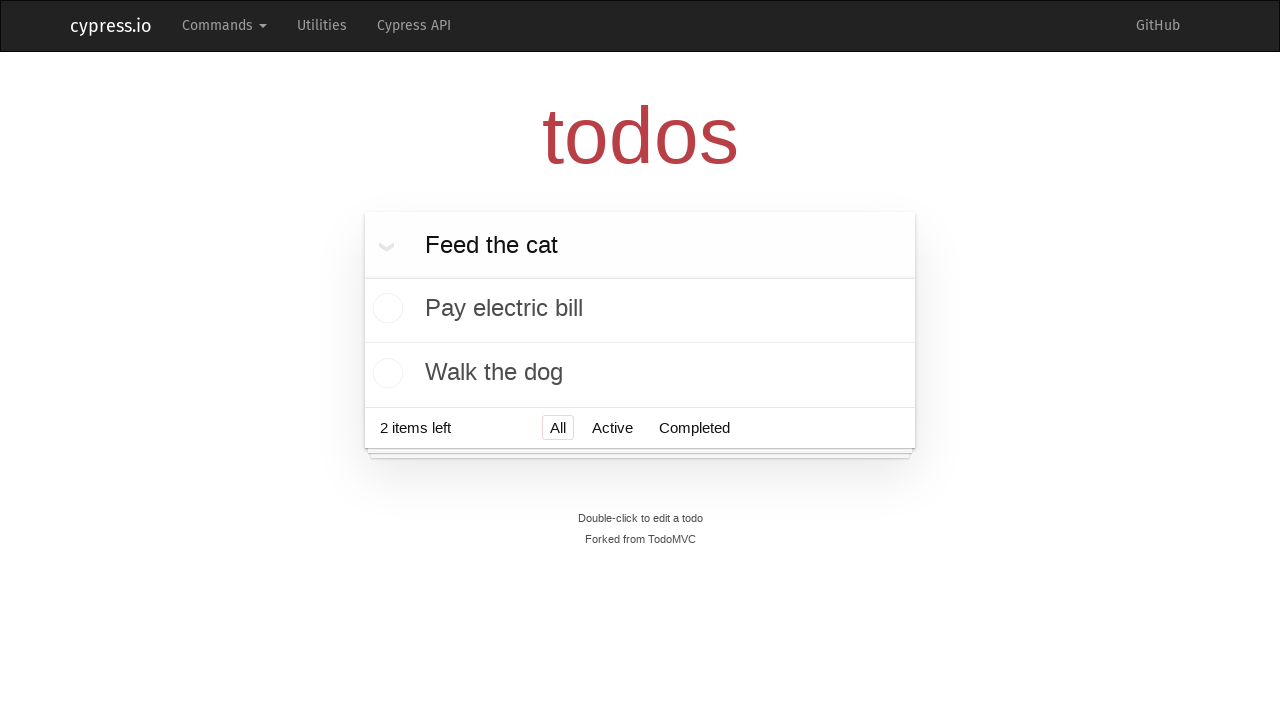

Pressed Enter to submit new todo item on [data-test=new-todo]
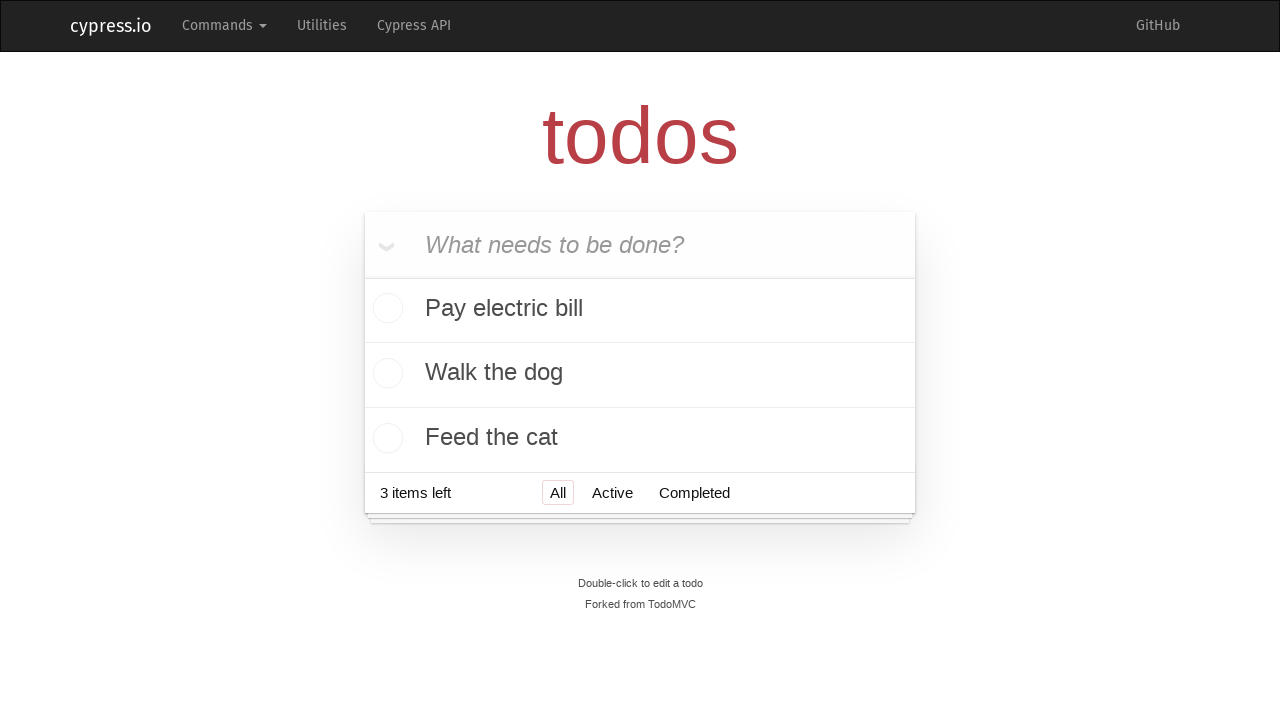

New todo item appeared in the list
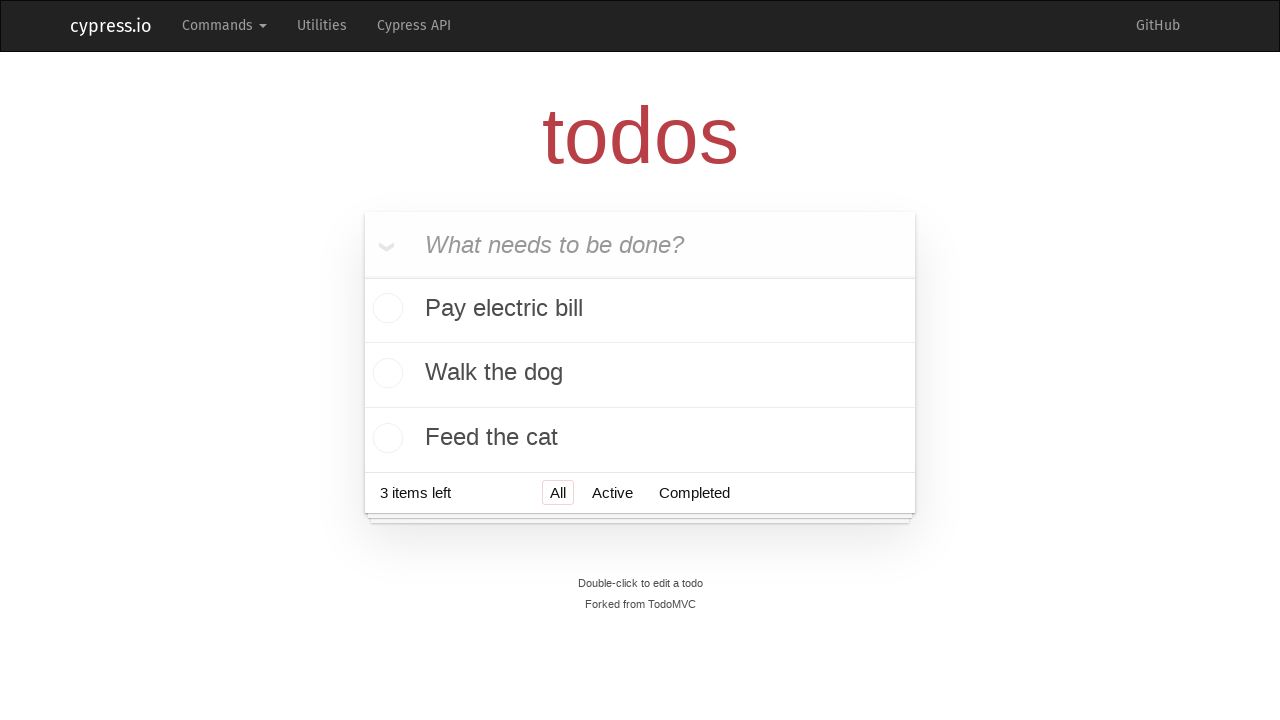

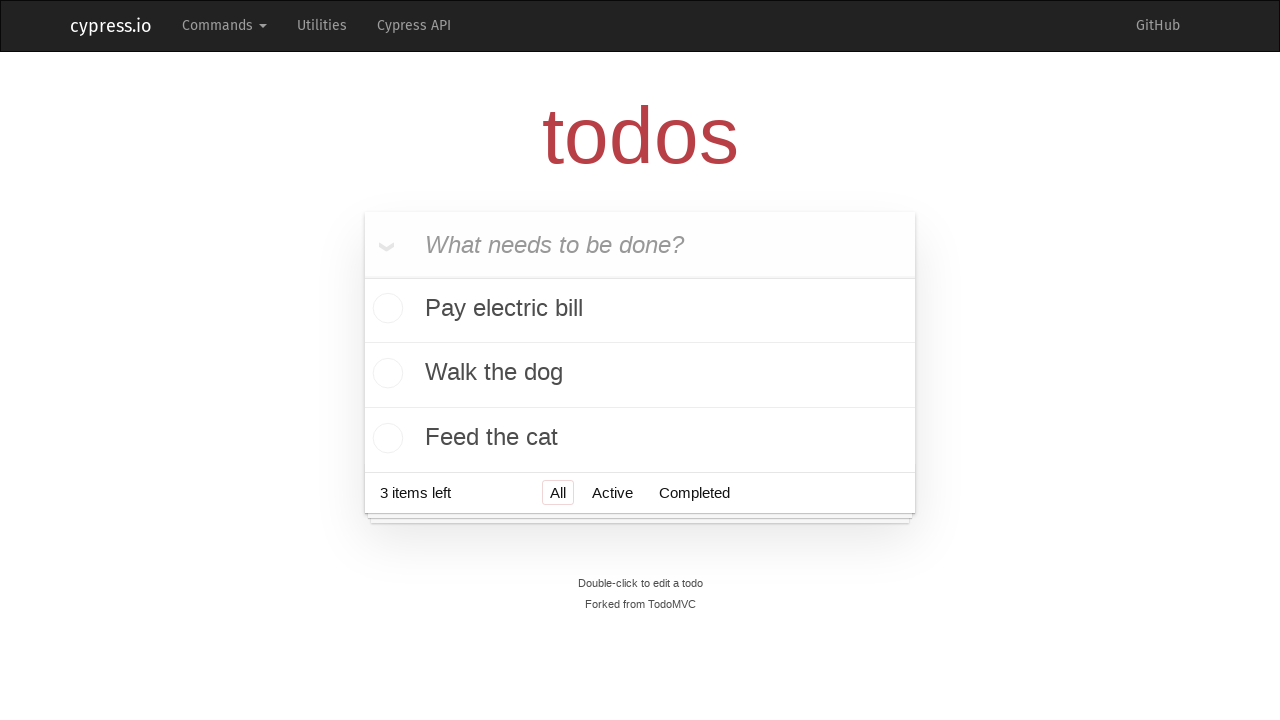